Tests the vegetable shopping website by searching for products containing "ca", verifying the product count, adding a specific product to cart, and then iterating through products to add "Cashews" to cart.

Starting URL: https://rahulshettyacademy.com/seleniumPractise/#/

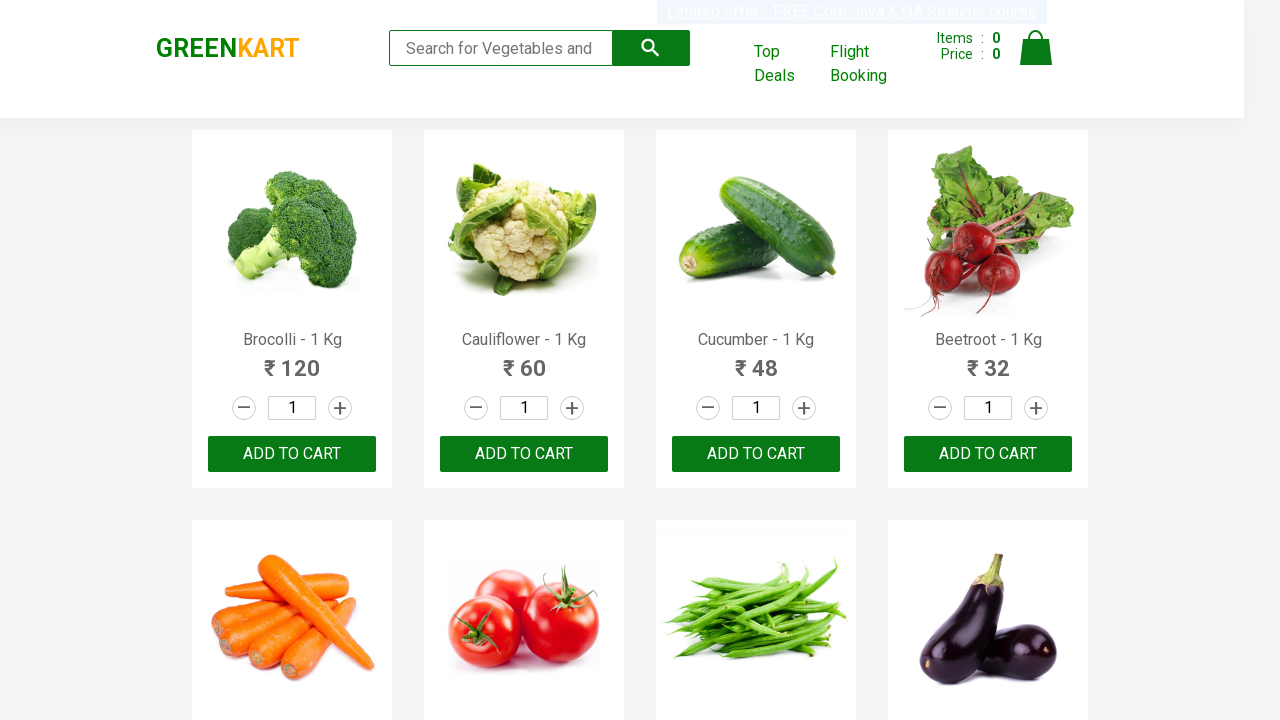

Typed 'ca' in the search box to filter products on .search-keyword
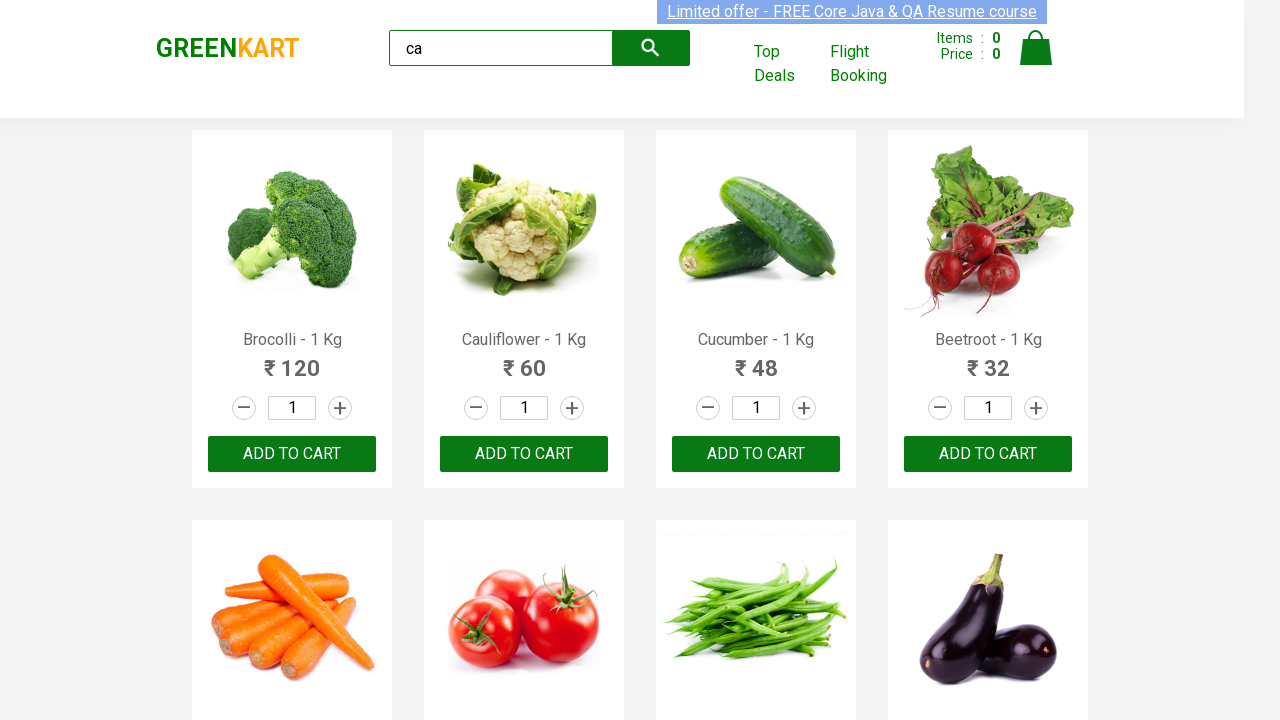

Waited for search results to load
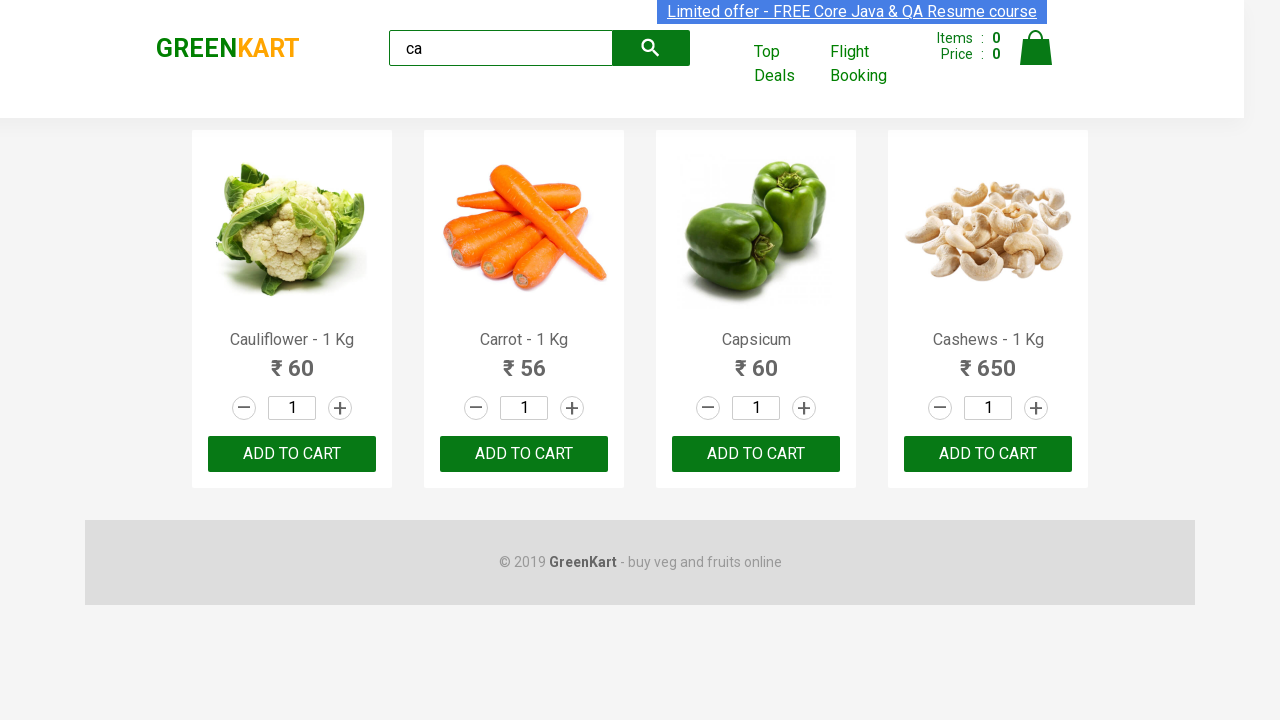

Verified products are displayed on the page
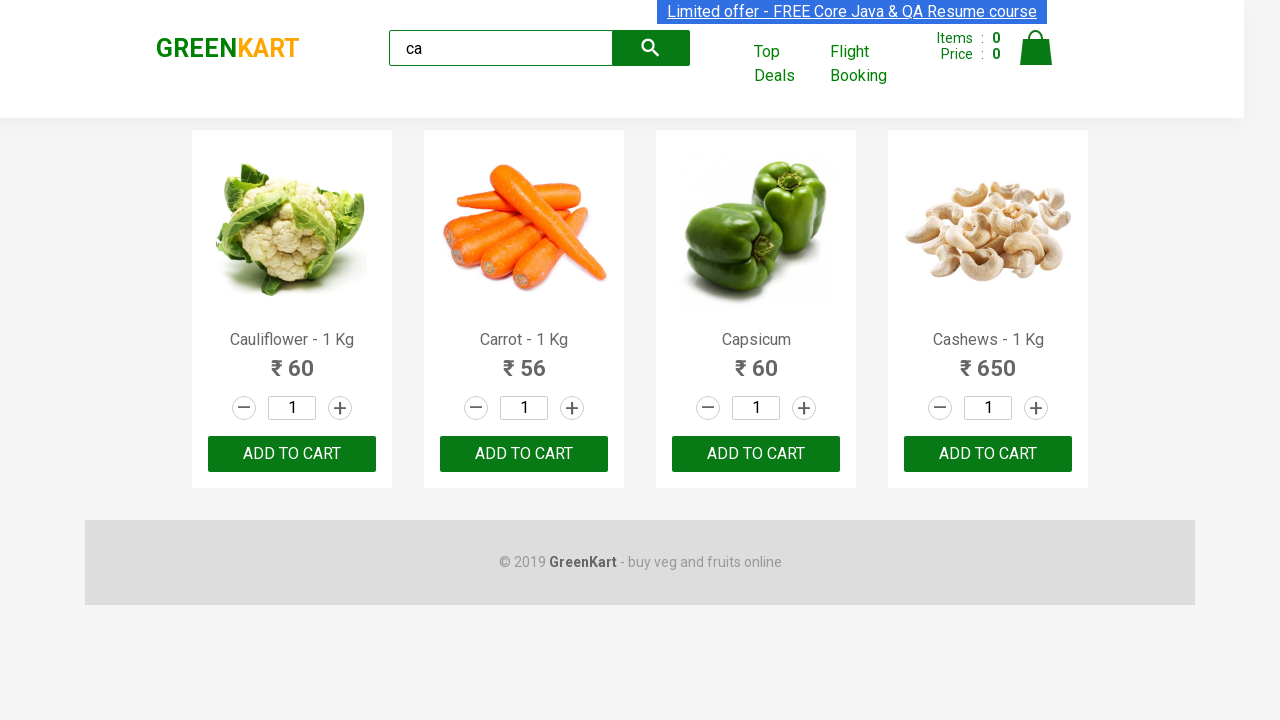

Clicked ADD TO CART on the second product at (524, 454) on .products .product >> nth=1 >> button:has-text('ADD TO CART')
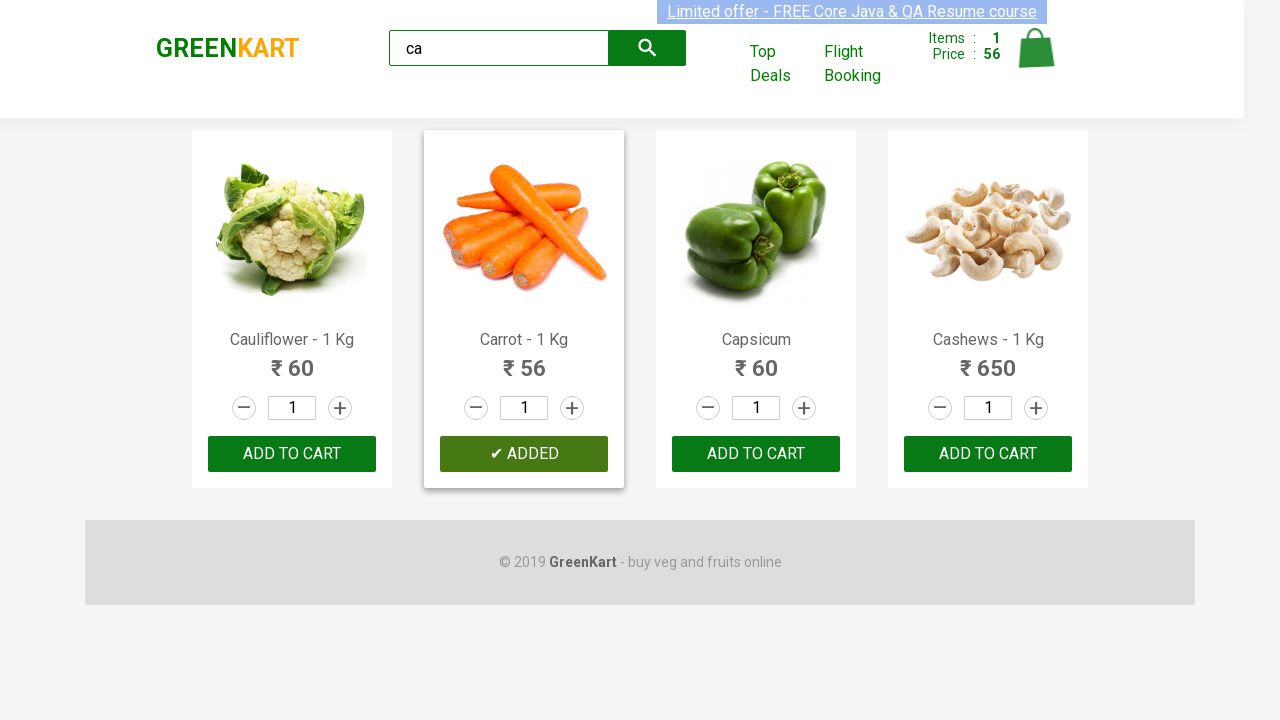

Retrieved product count: 4 products containing 'ca'
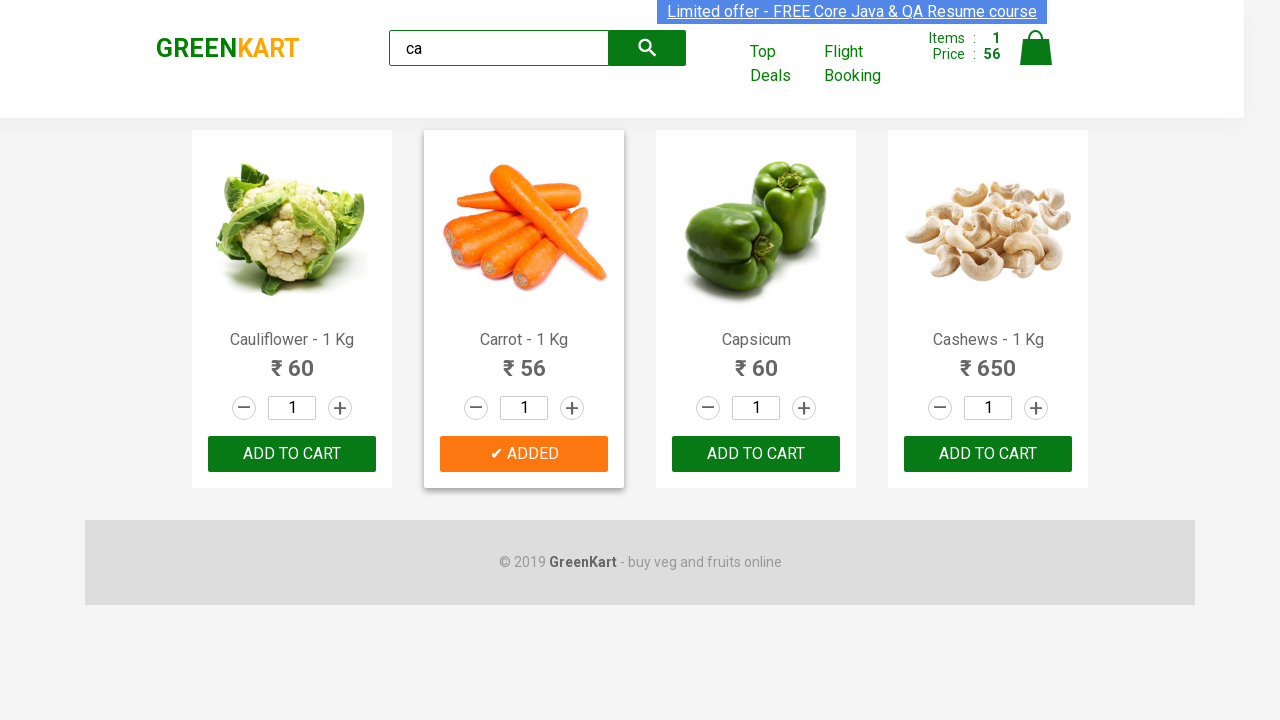

Retrieved product name: Cauliflower - 1 Kg
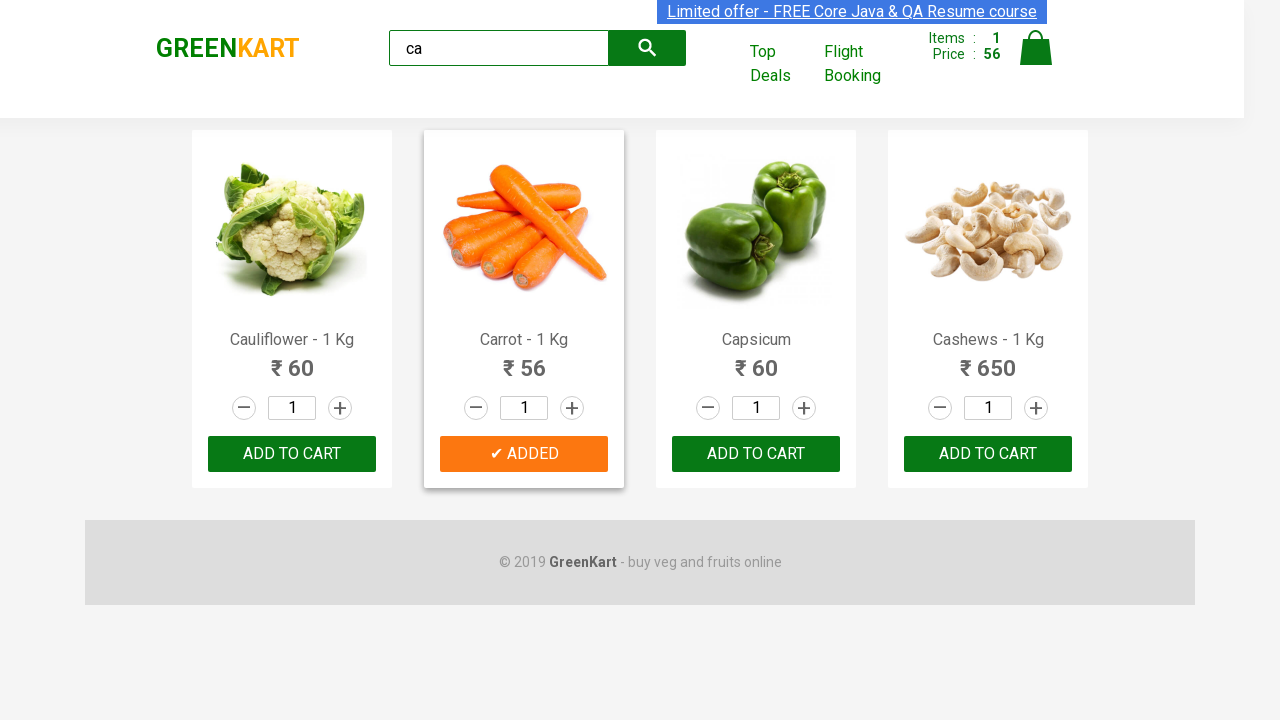

Retrieved product name: Carrot - 1 Kg
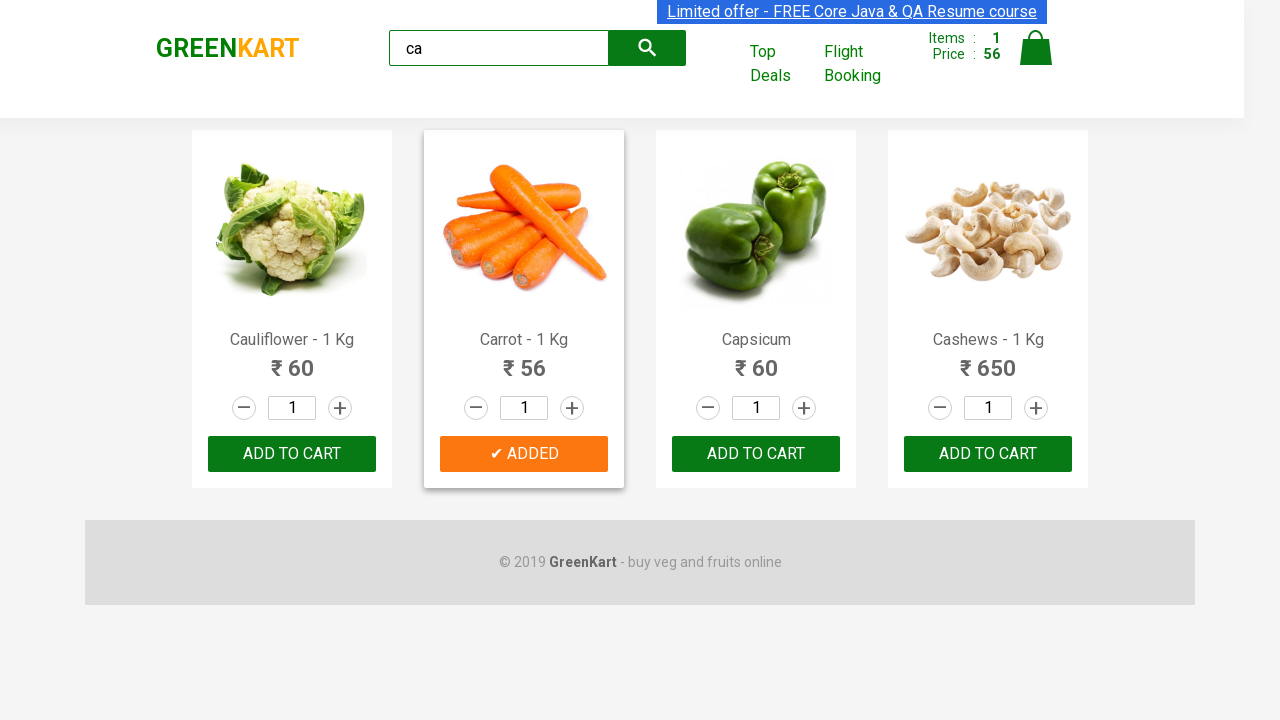

Retrieved product name: Capsicum
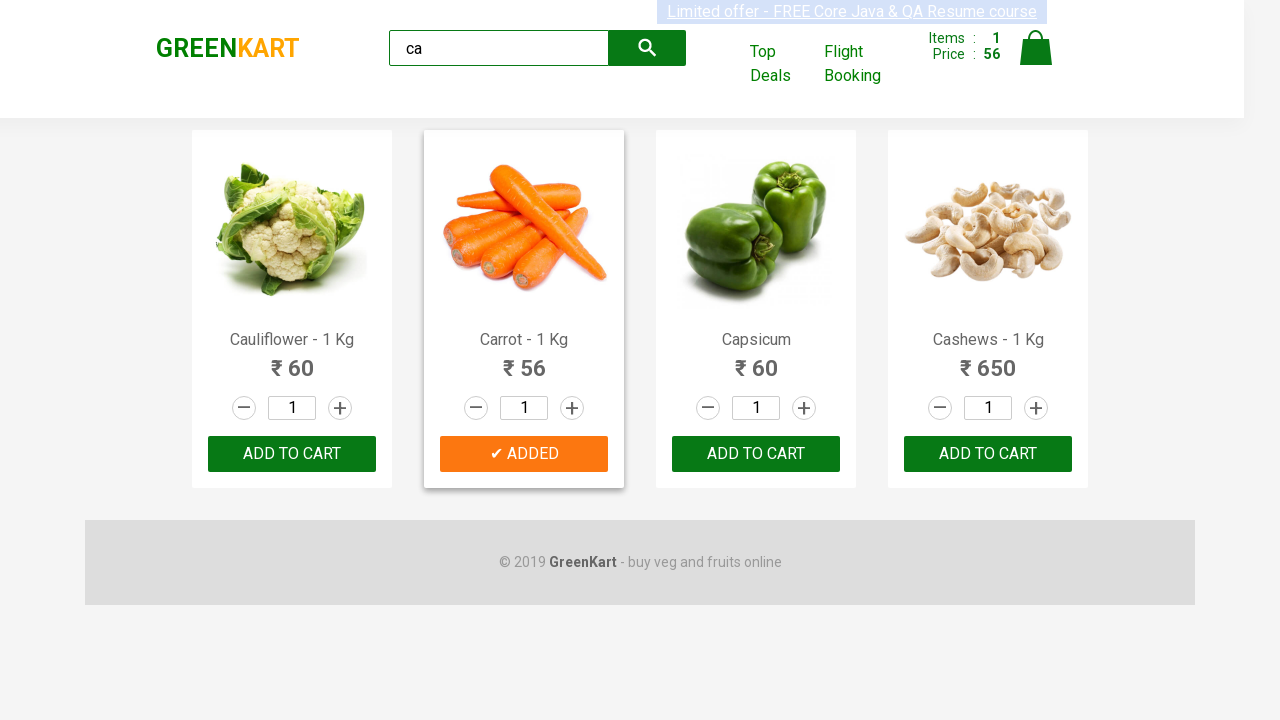

Retrieved product name: Cashews - 1 Kg
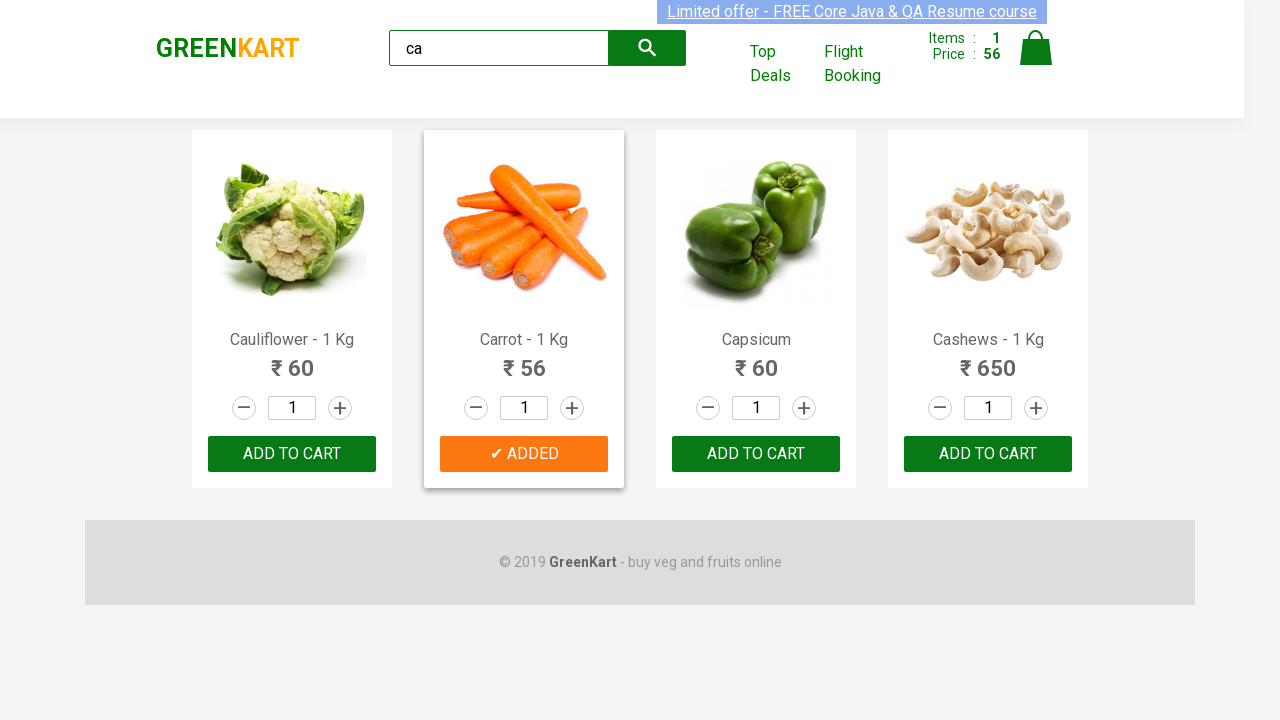

Found Cashews product and clicked ADD TO CART button at (988, 454) on .products .product >> nth=3 >> button
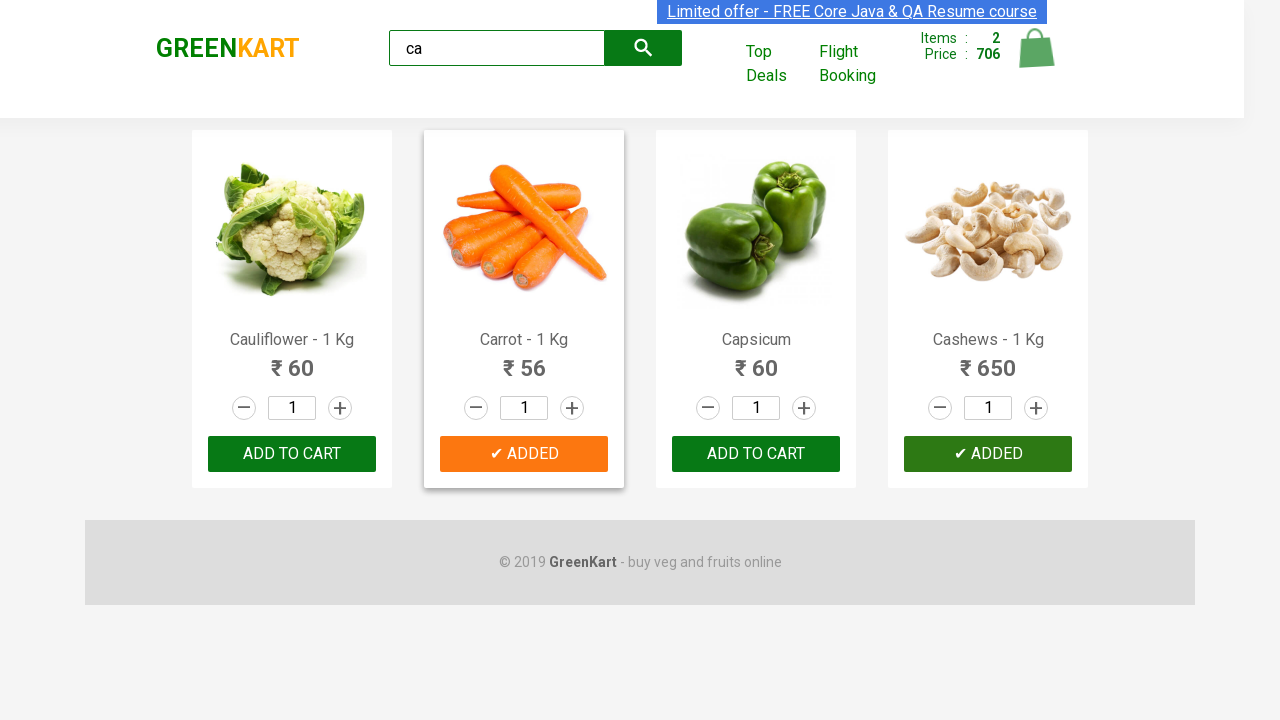

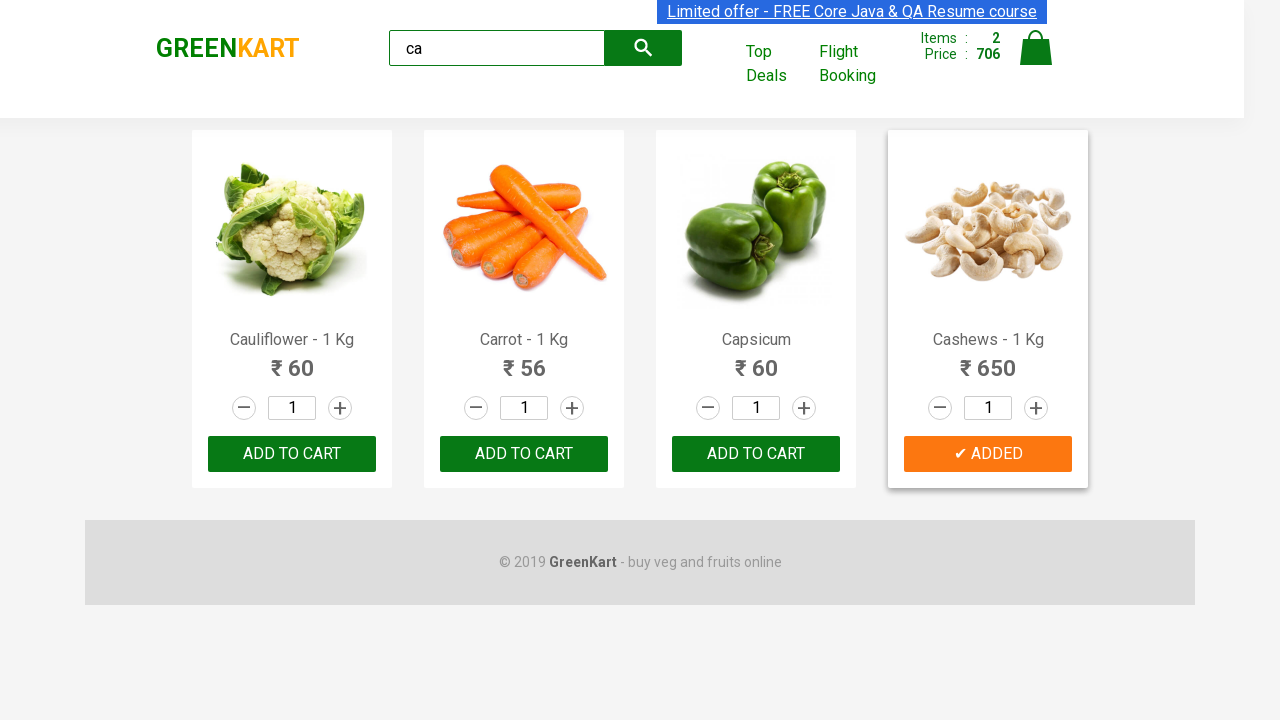